Tests page scrolling functionality by performing multiple incremental scroll actions on the contact page to verify smooth scrolling behavior.

Starting URL: https://www.testifyltd.com/contact

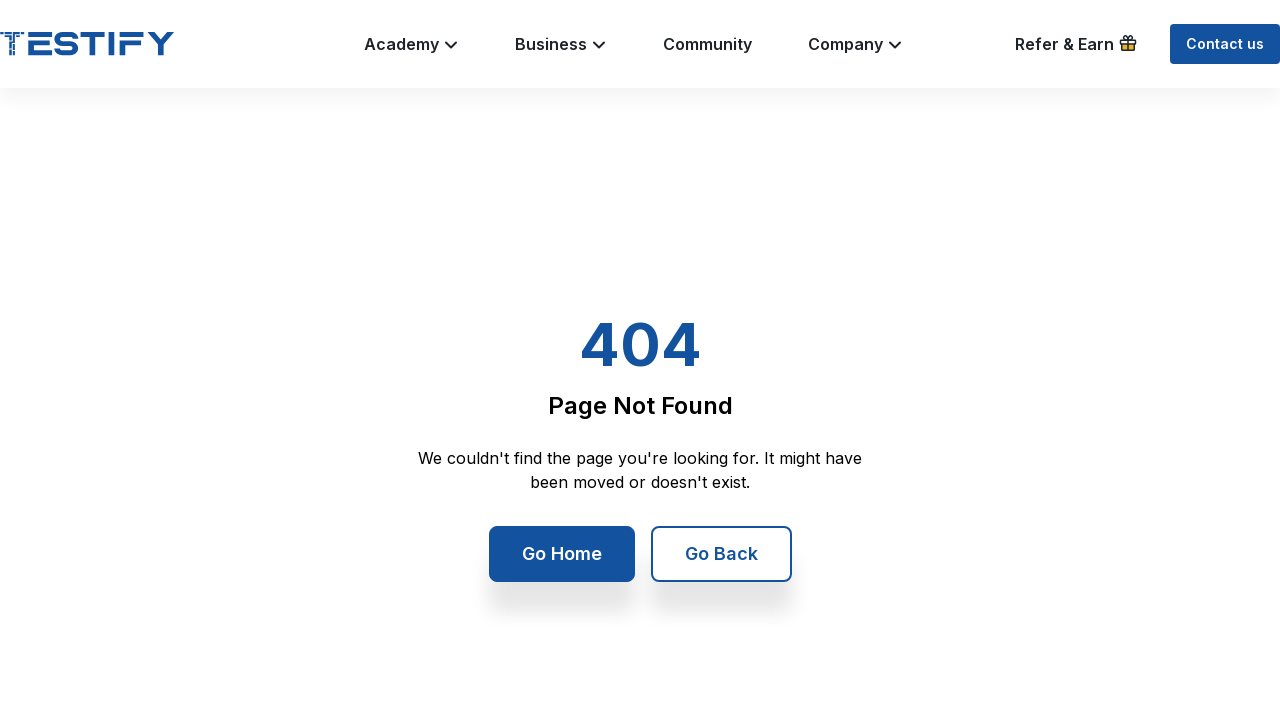

Scrolled down 50 pixels (scroll 1/5)
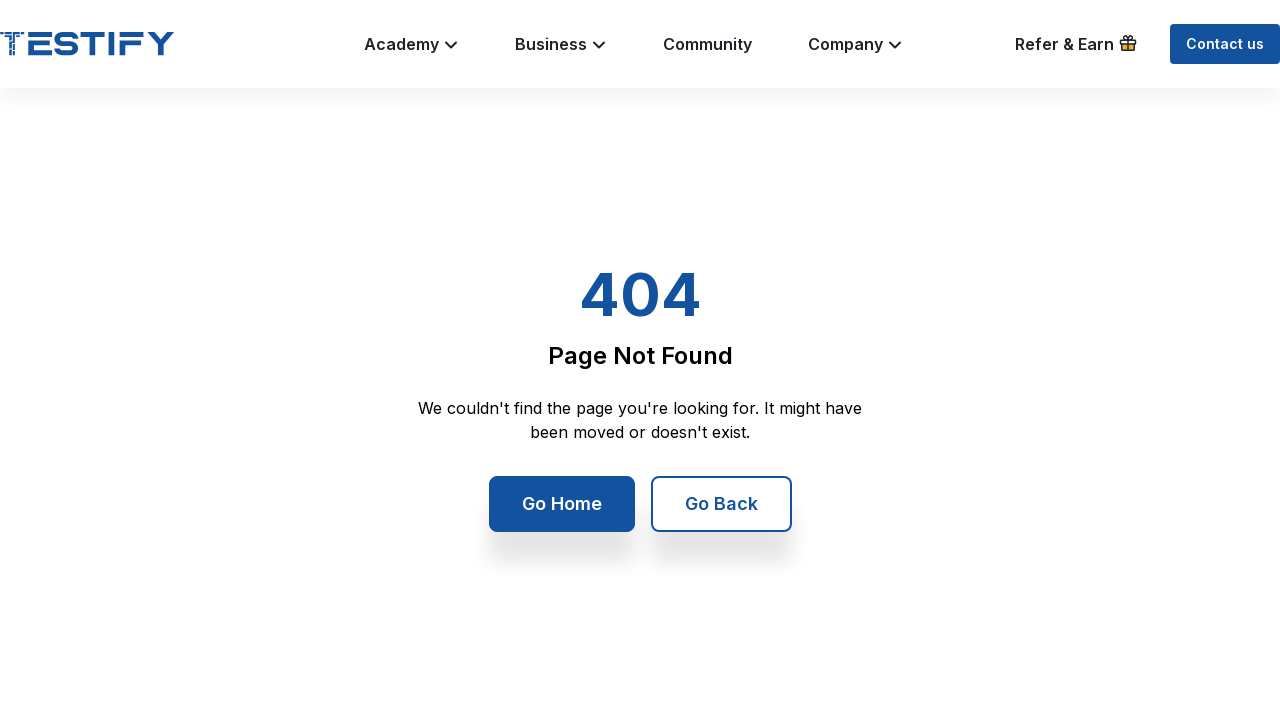

Waited 500ms for scroll animation to complete
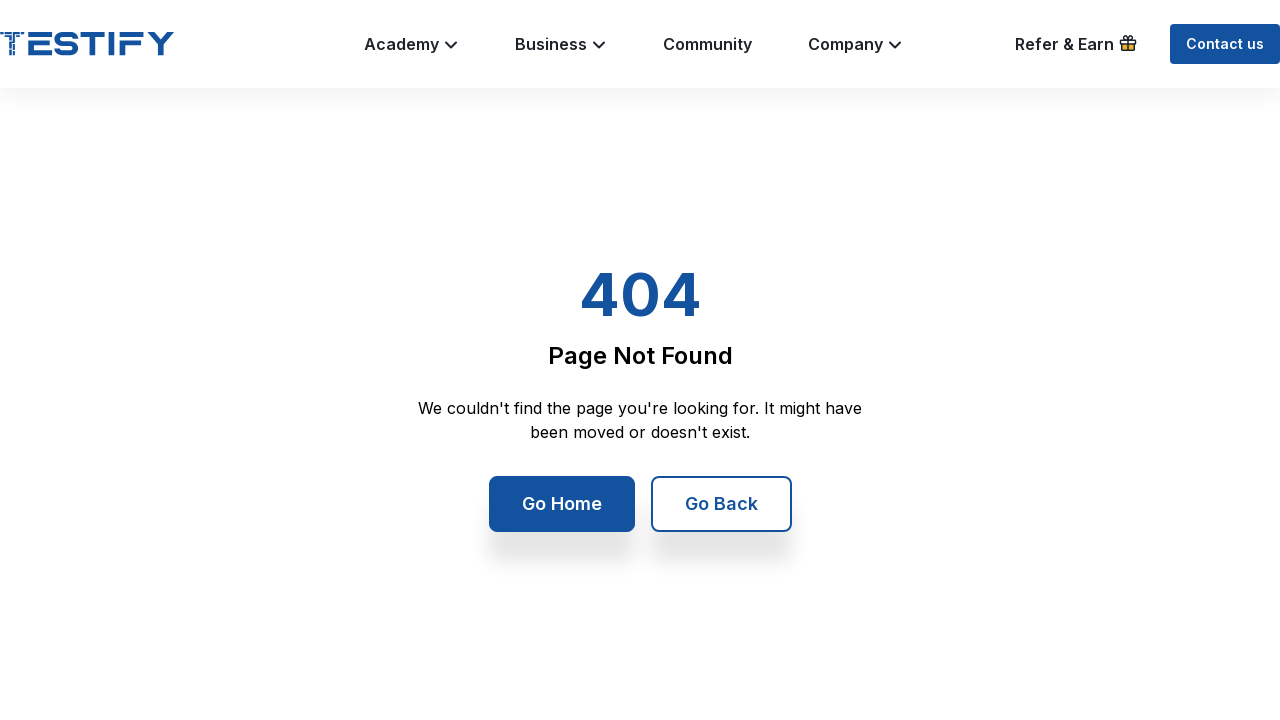

Scrolled down 50 pixels (scroll 2/5)
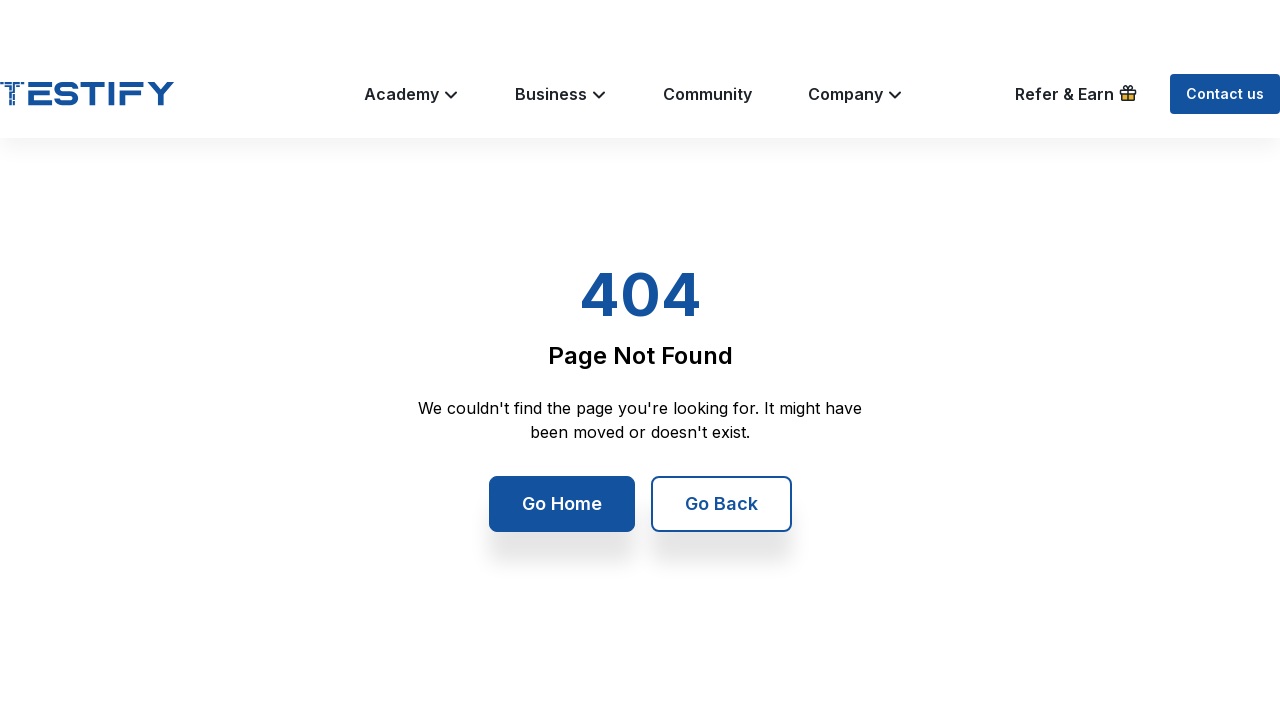

Waited 500ms for scroll animation to complete
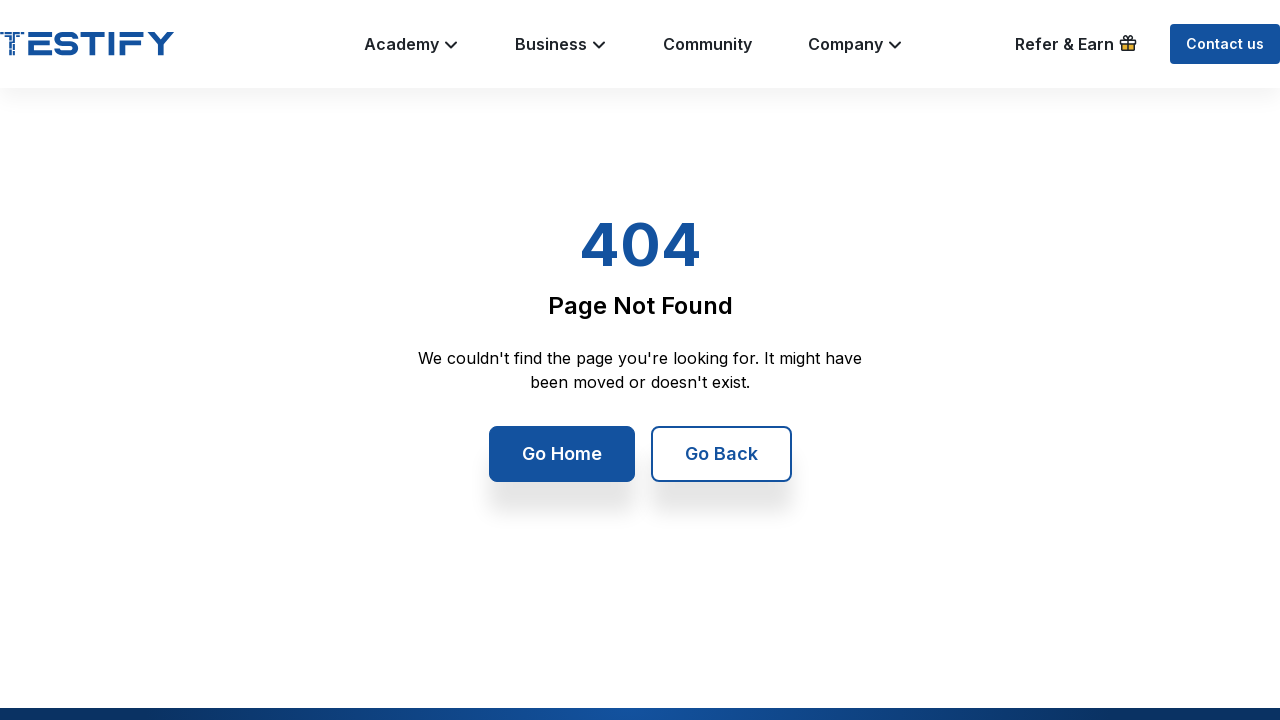

Scrolled down 50 pixels (scroll 3/5)
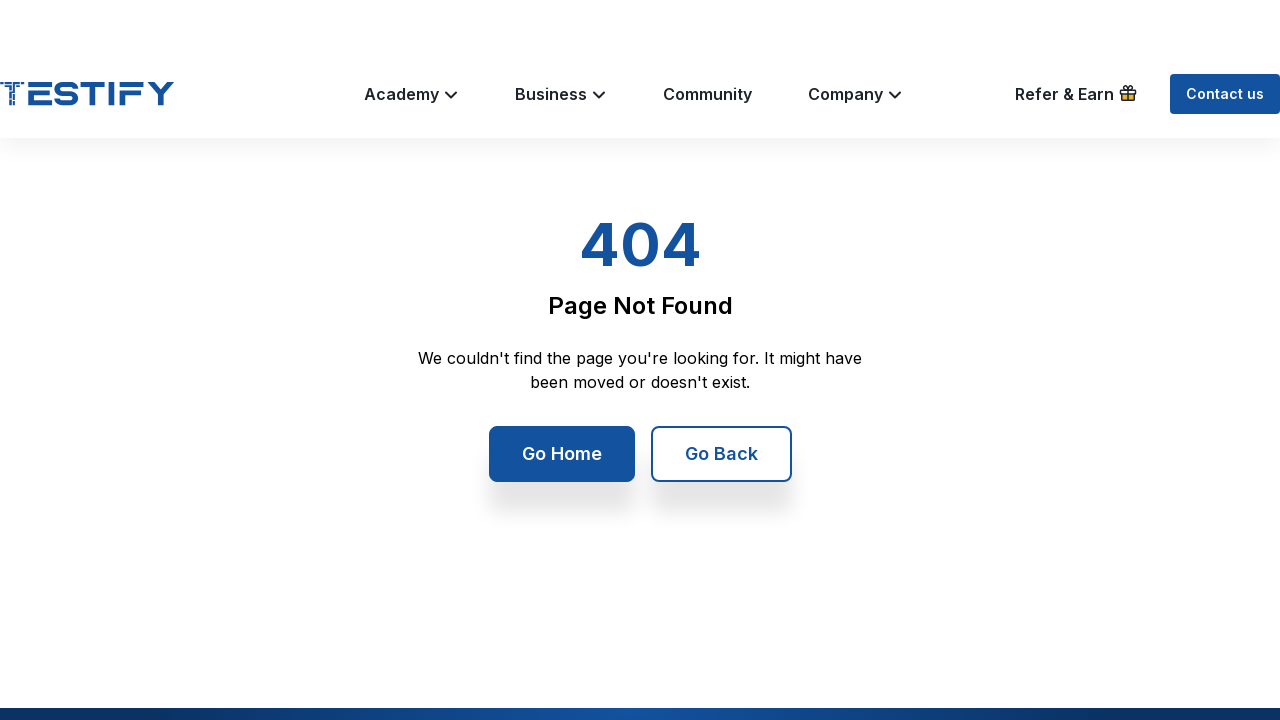

Waited 500ms for scroll animation to complete
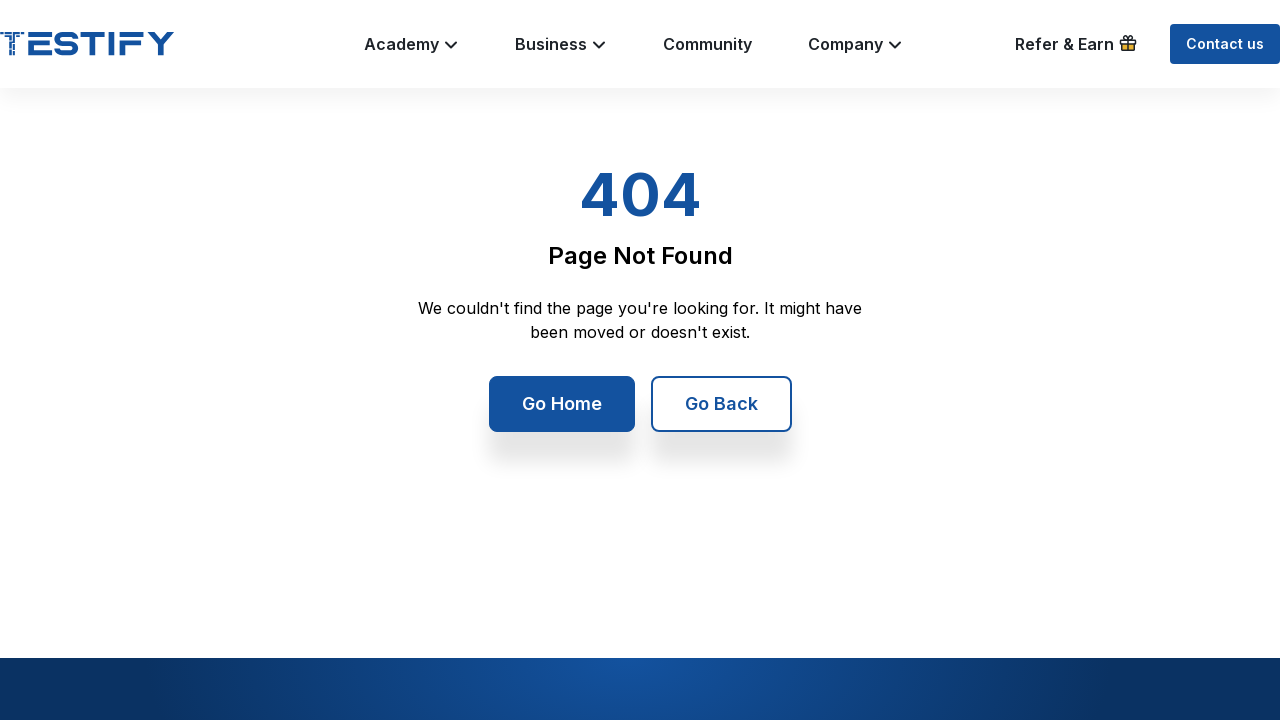

Scrolled down 50 pixels (scroll 4/5)
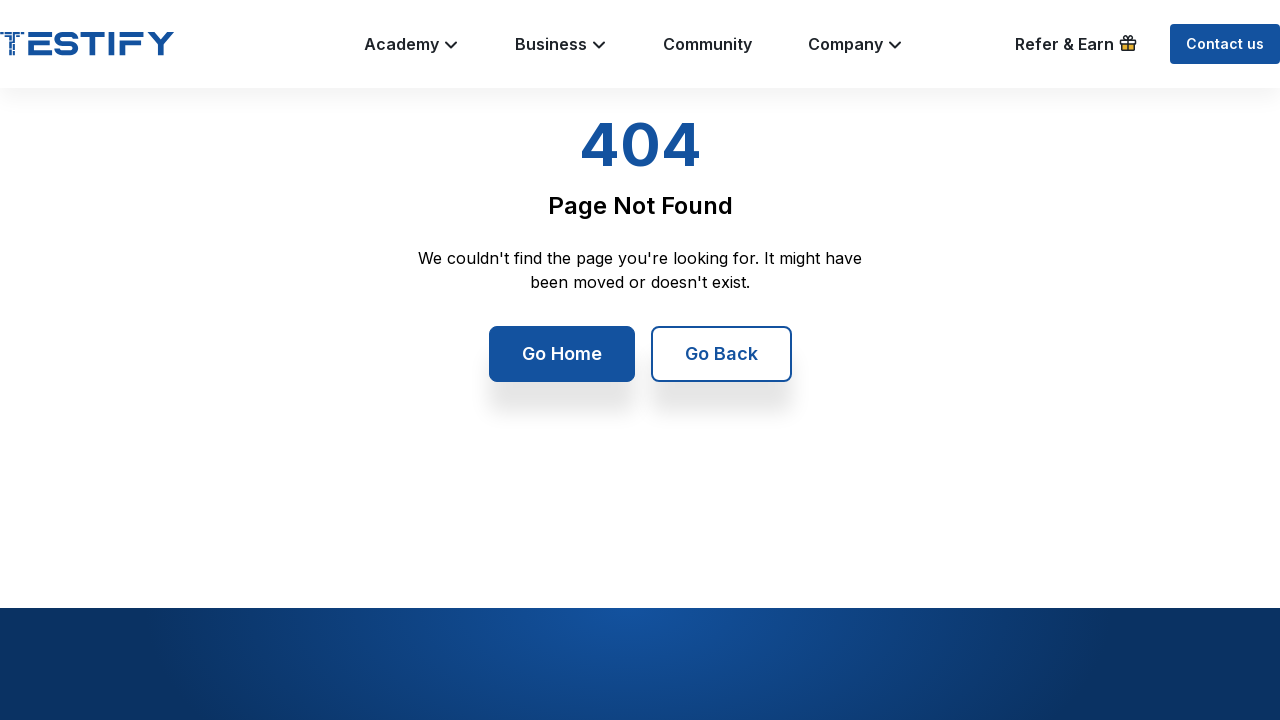

Waited 500ms for scroll animation to complete
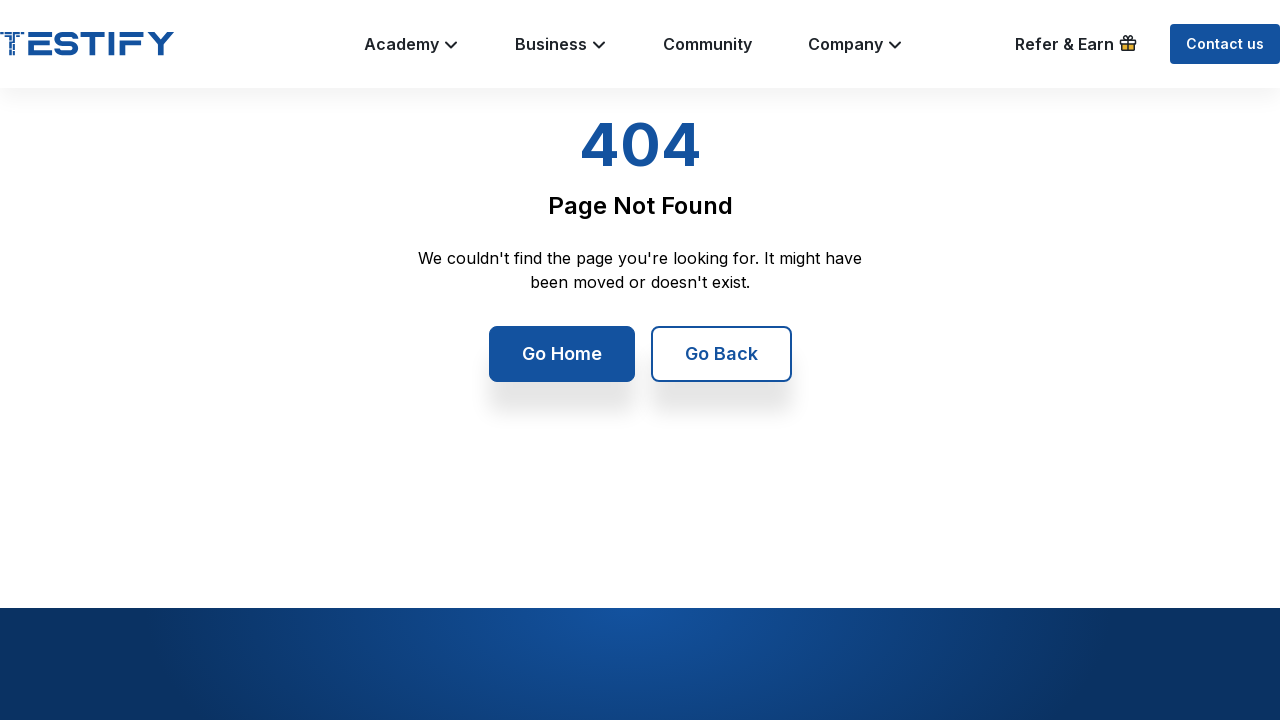

Scrolled down 50 pixels (scroll 5/5)
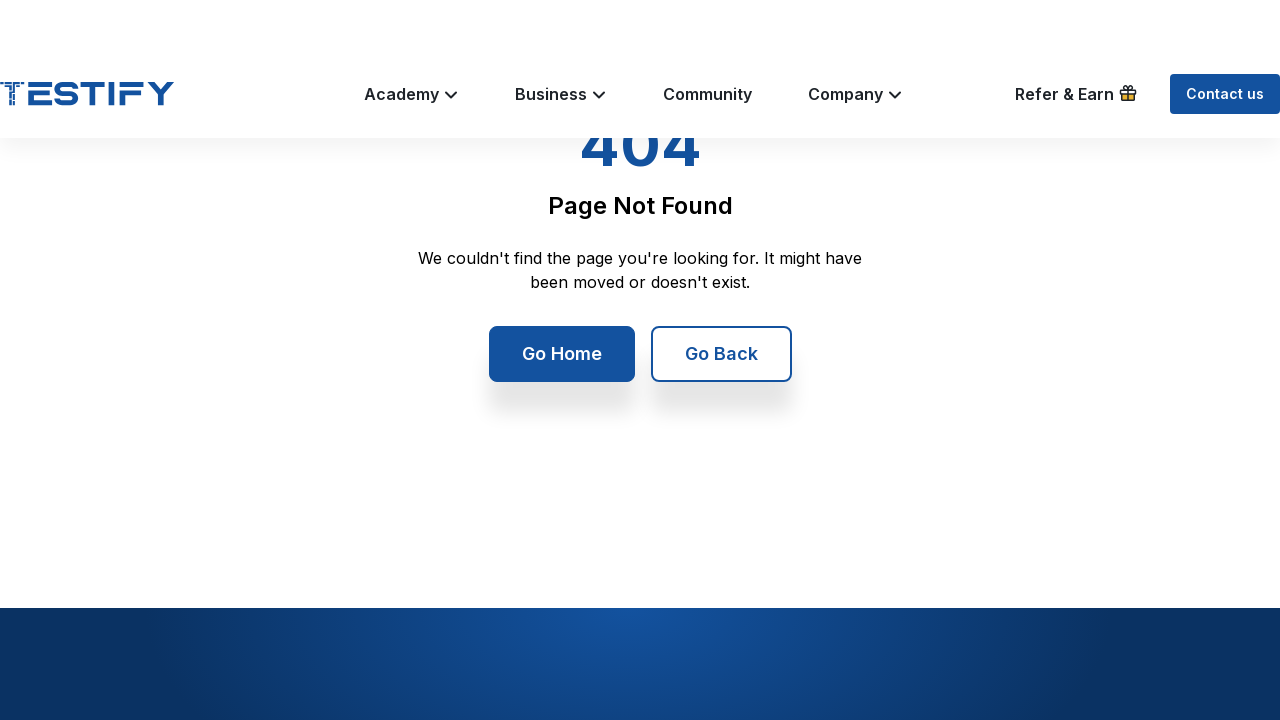

Waited 500ms for final scroll animation to complete
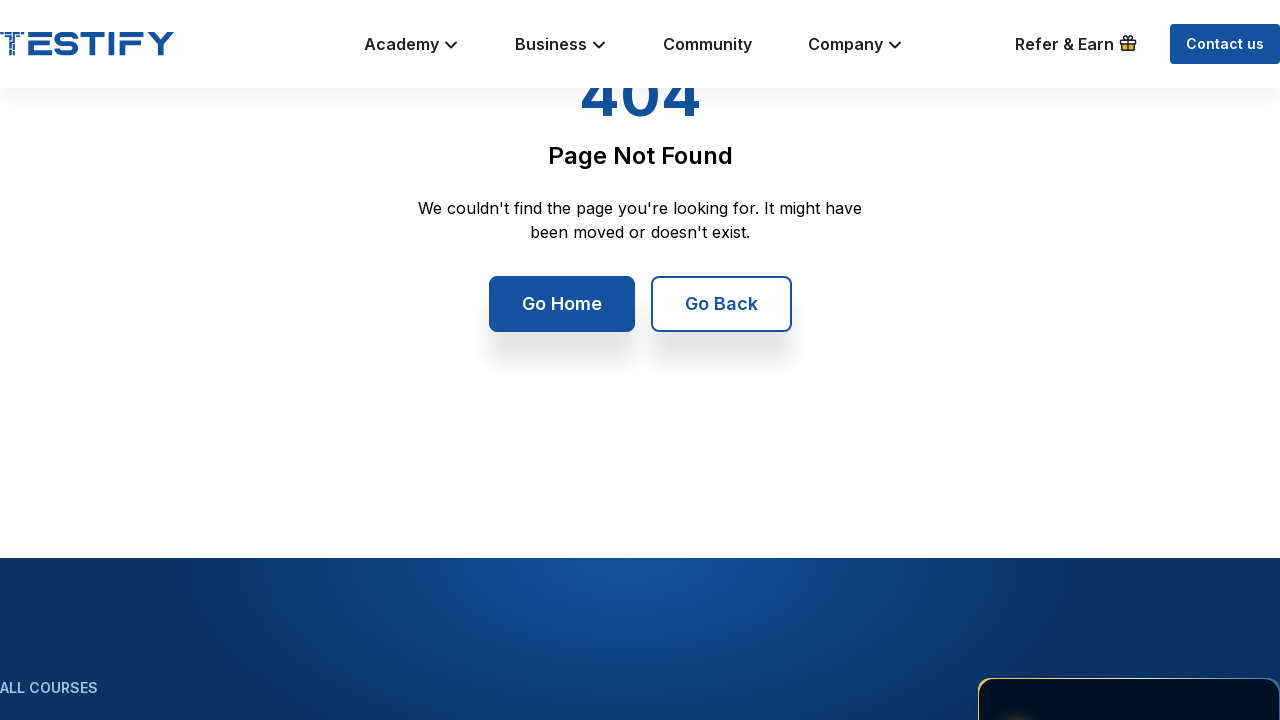

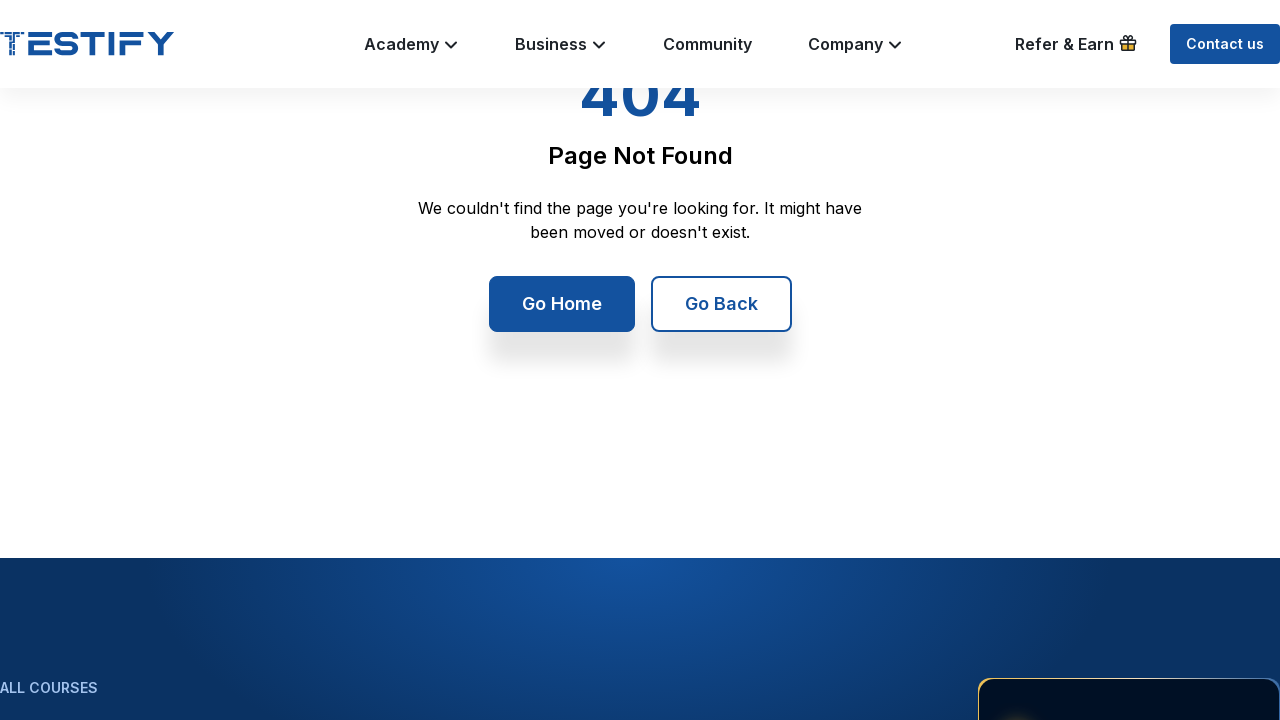